Tests typing text into an input field and then clearing it

Starting URL: https://bonigarcia.dev/selenium-webdriver-java/web-form.html

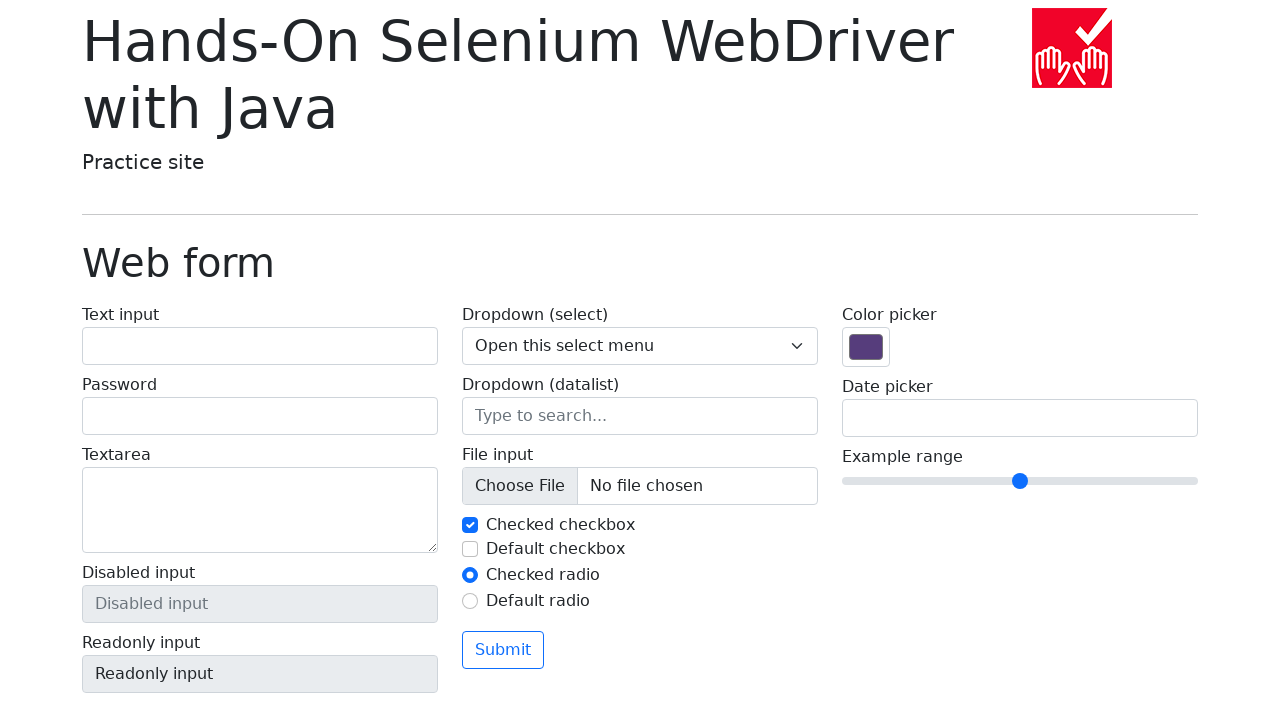

Located input field with name 'my-text'
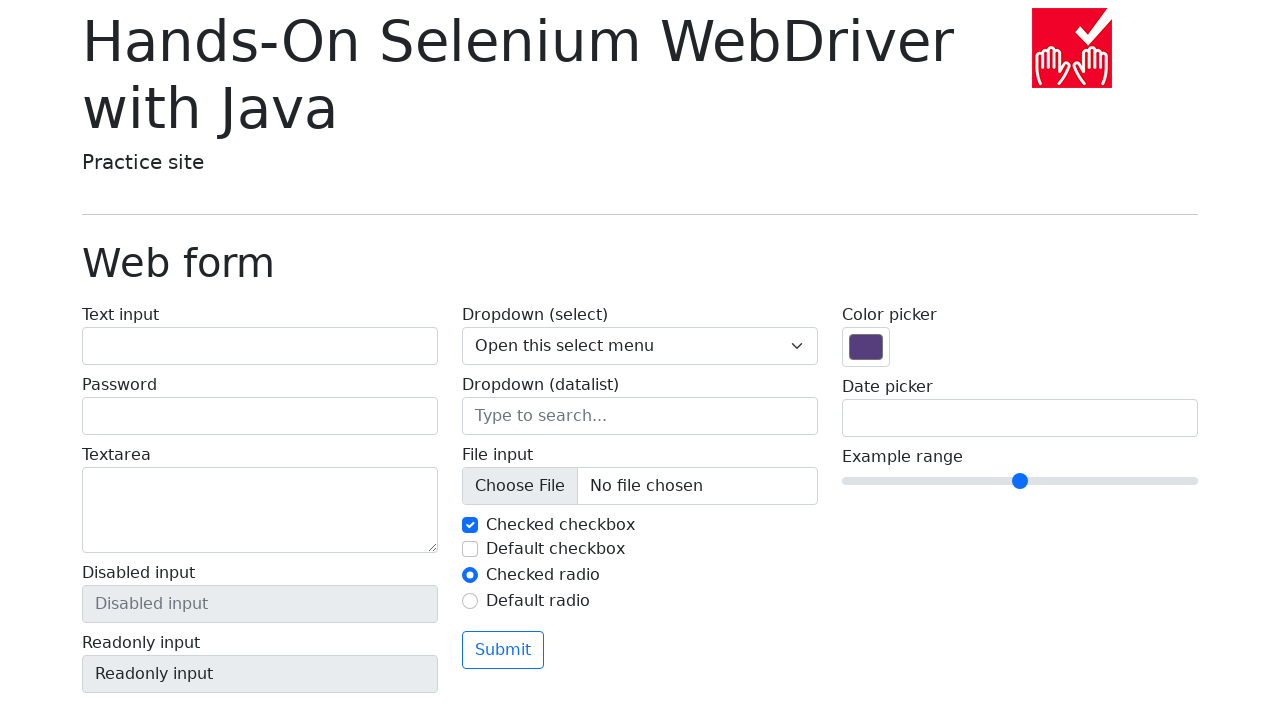

Typed 'Hello World!' into the input field on [name='my-text']
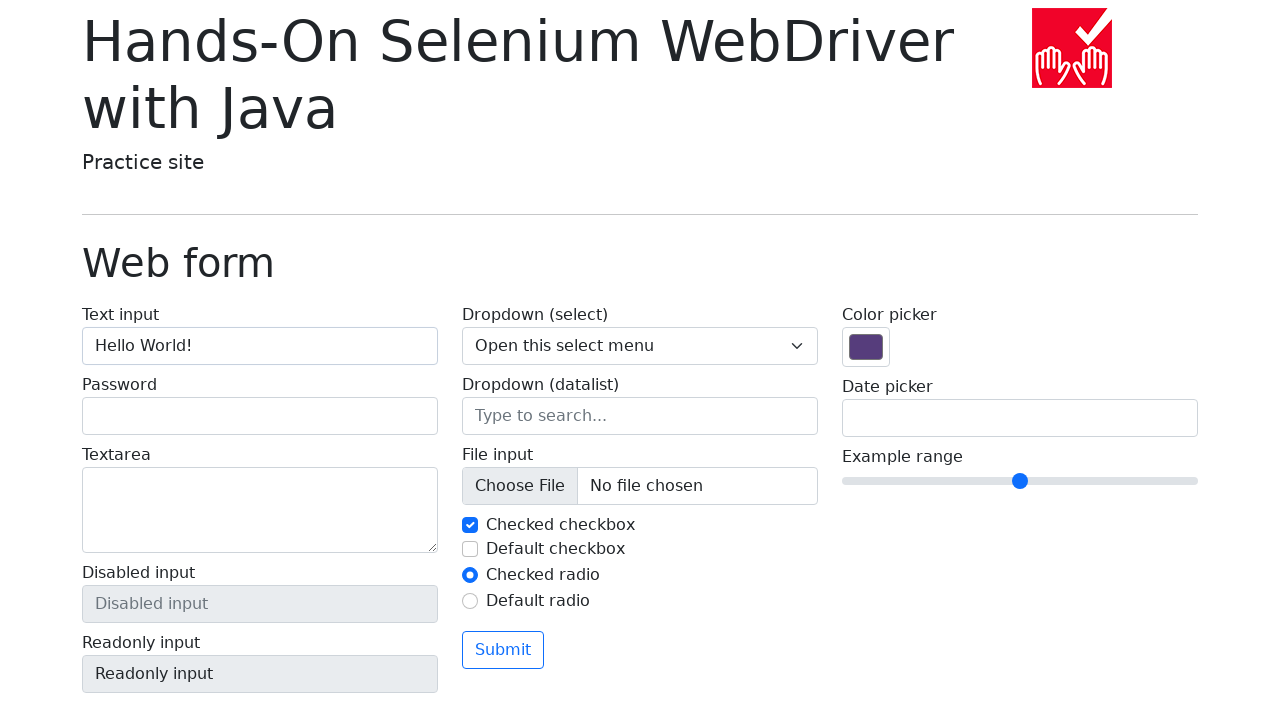

Asserted that input field contains 'Hello World!'
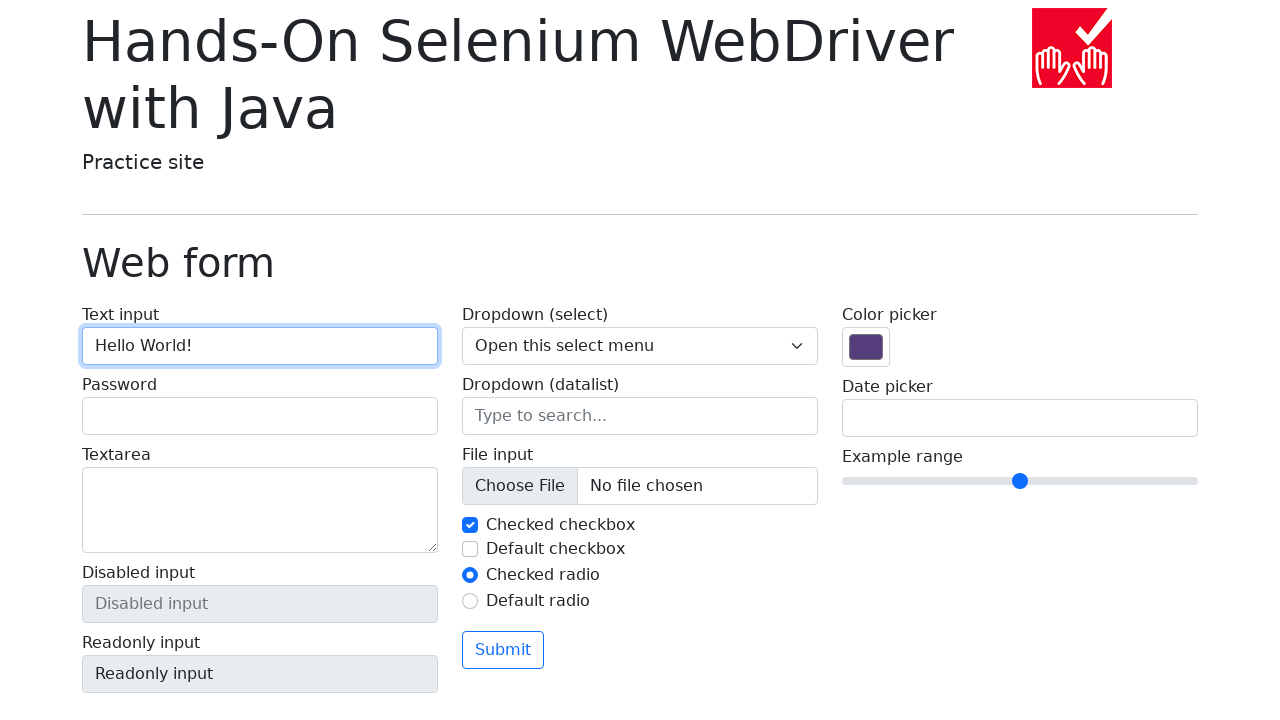

Cleared the input field by filling with empty string on [name='my-text']
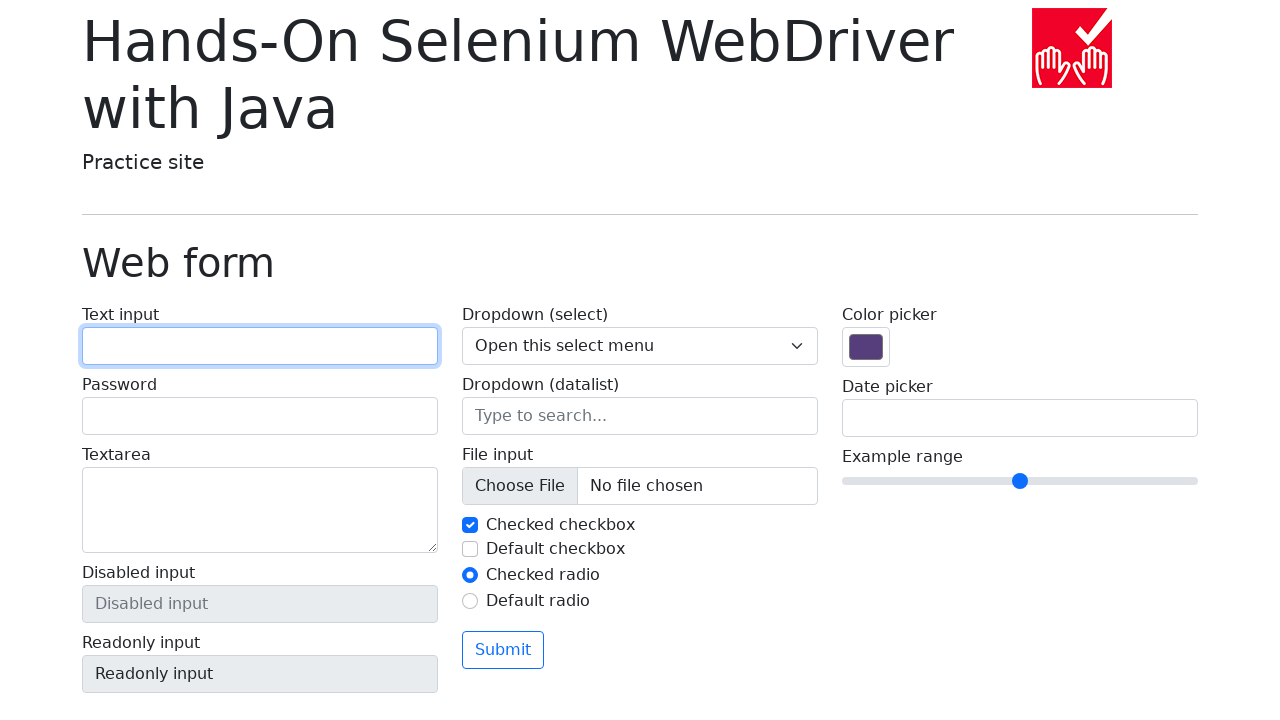

Asserted that input field is now empty
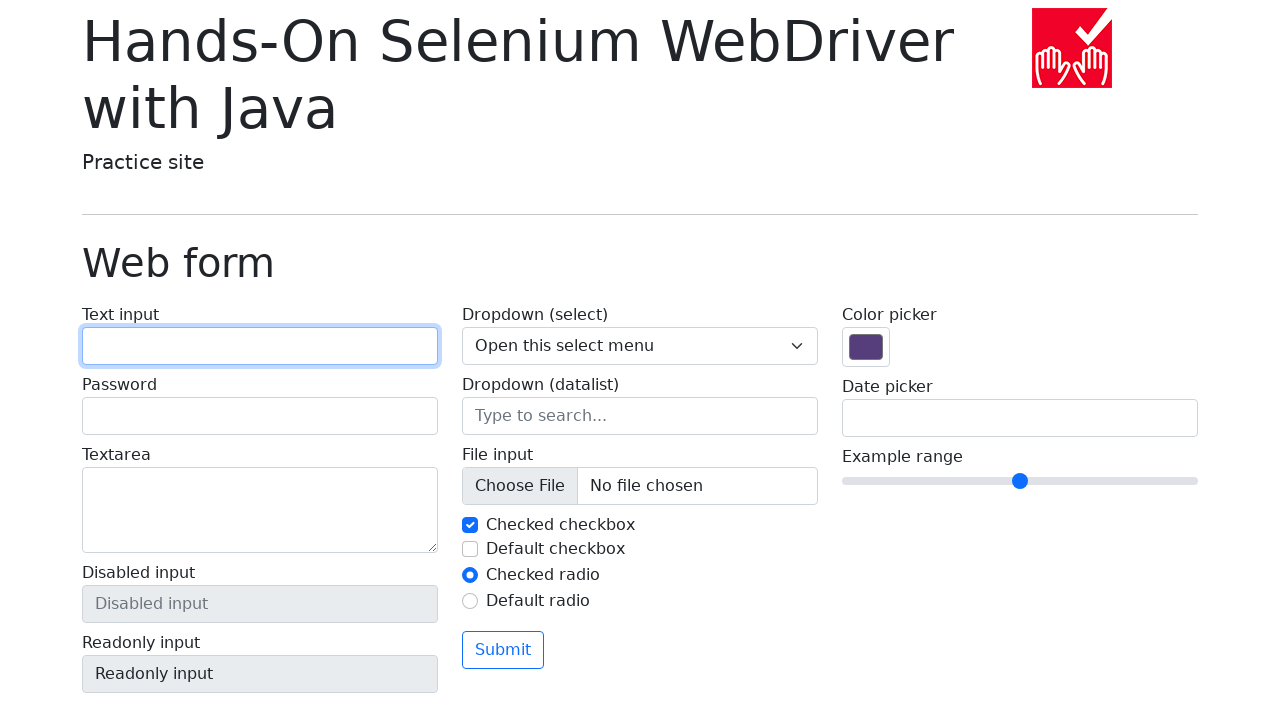

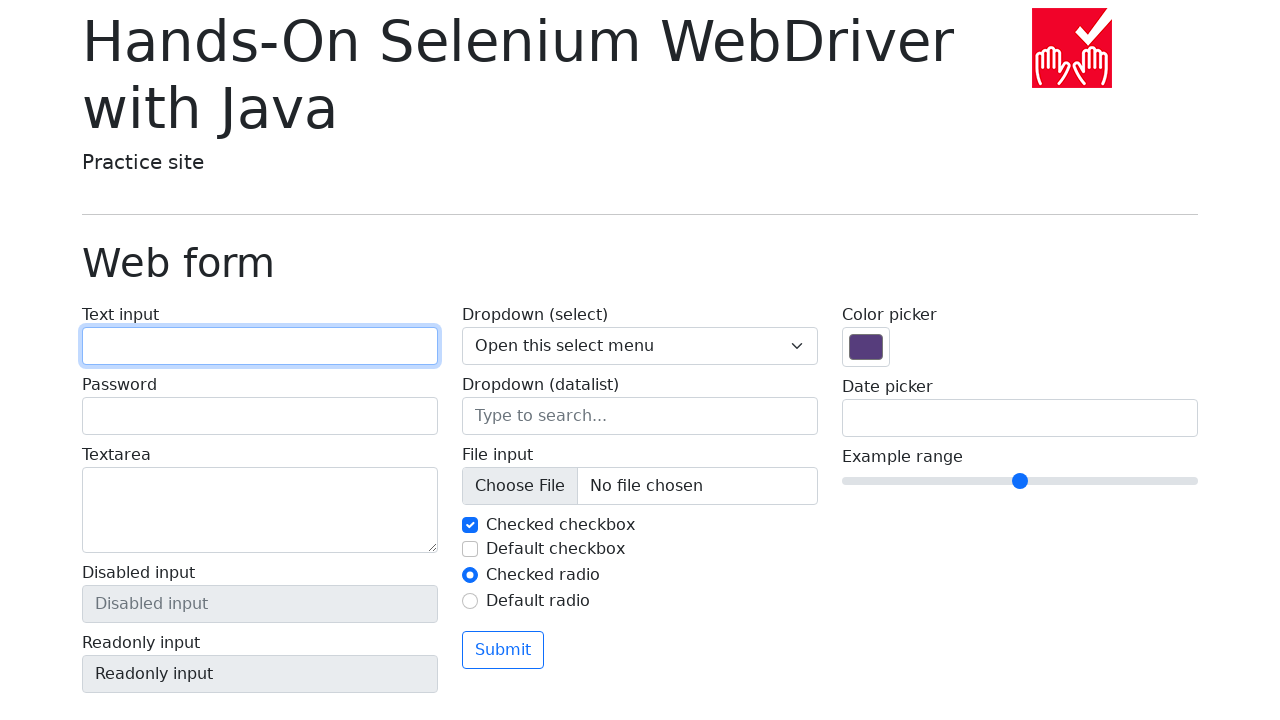